Navigates to the GetCalley website, maximizes the window, and verifies the page loads by checking the title is present.

Starting URL: https://www.getcalley.com/

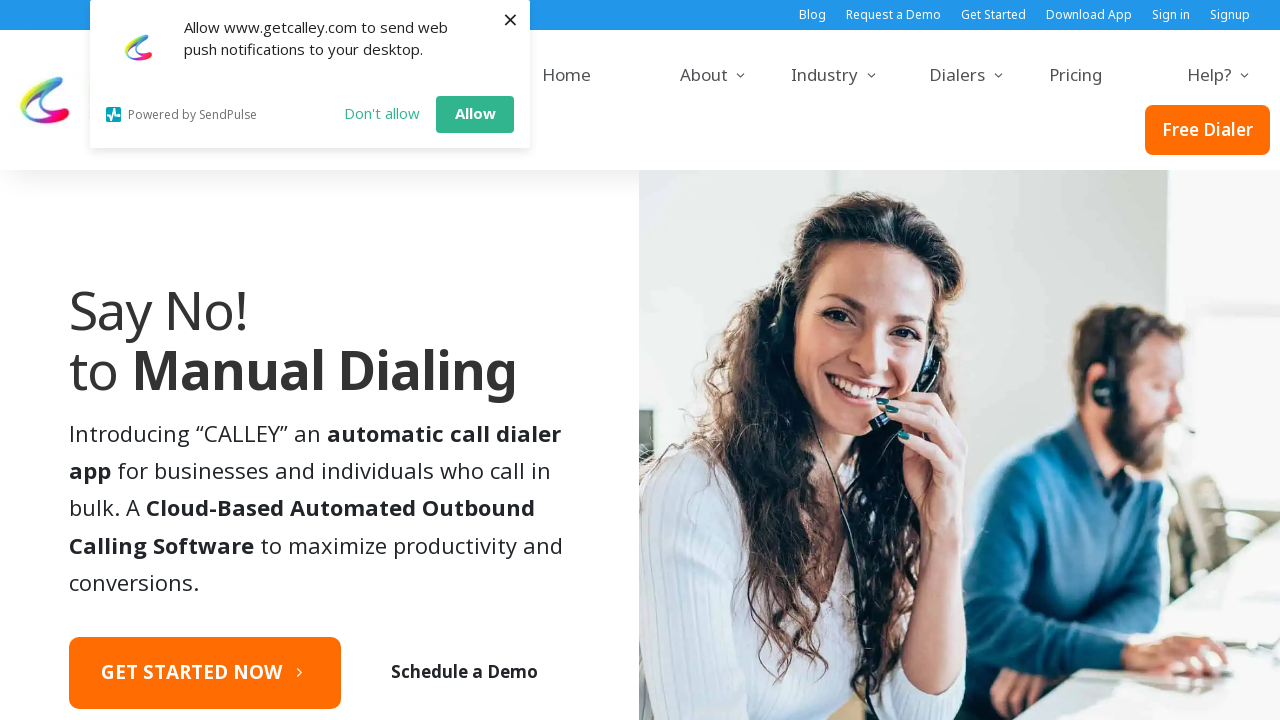

Navigated to GetCalley website
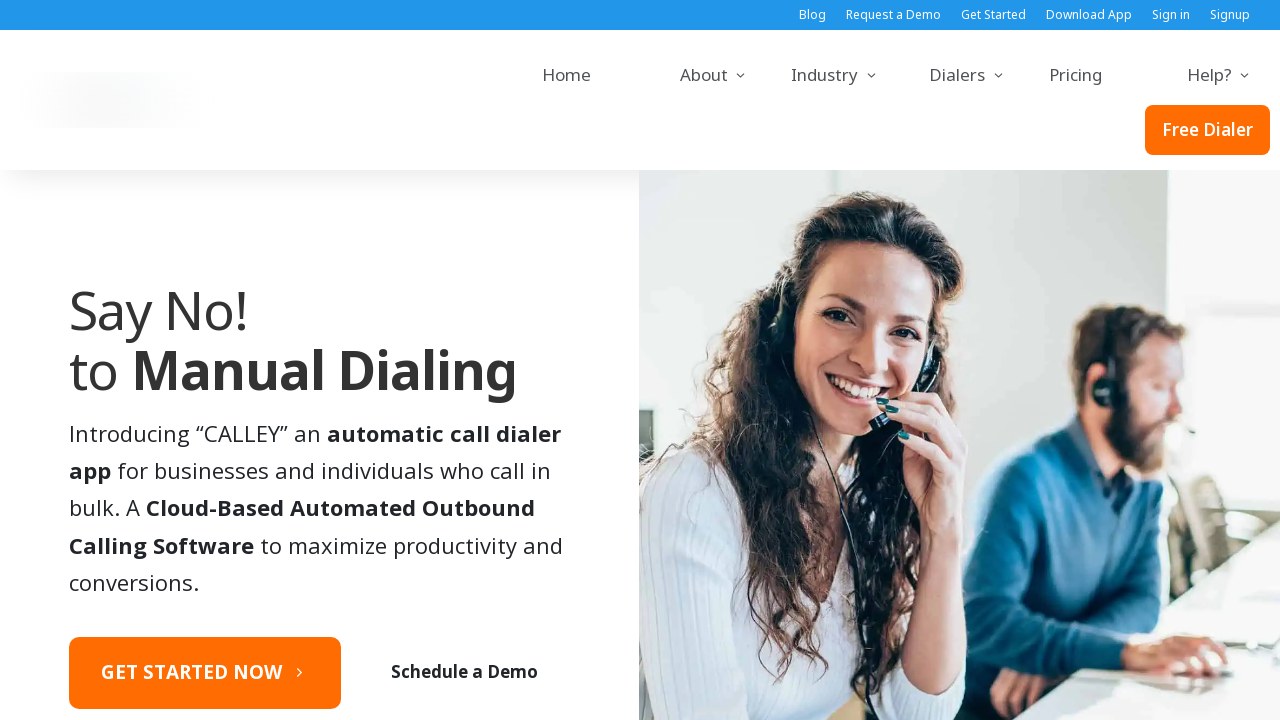

Page DOM content loaded
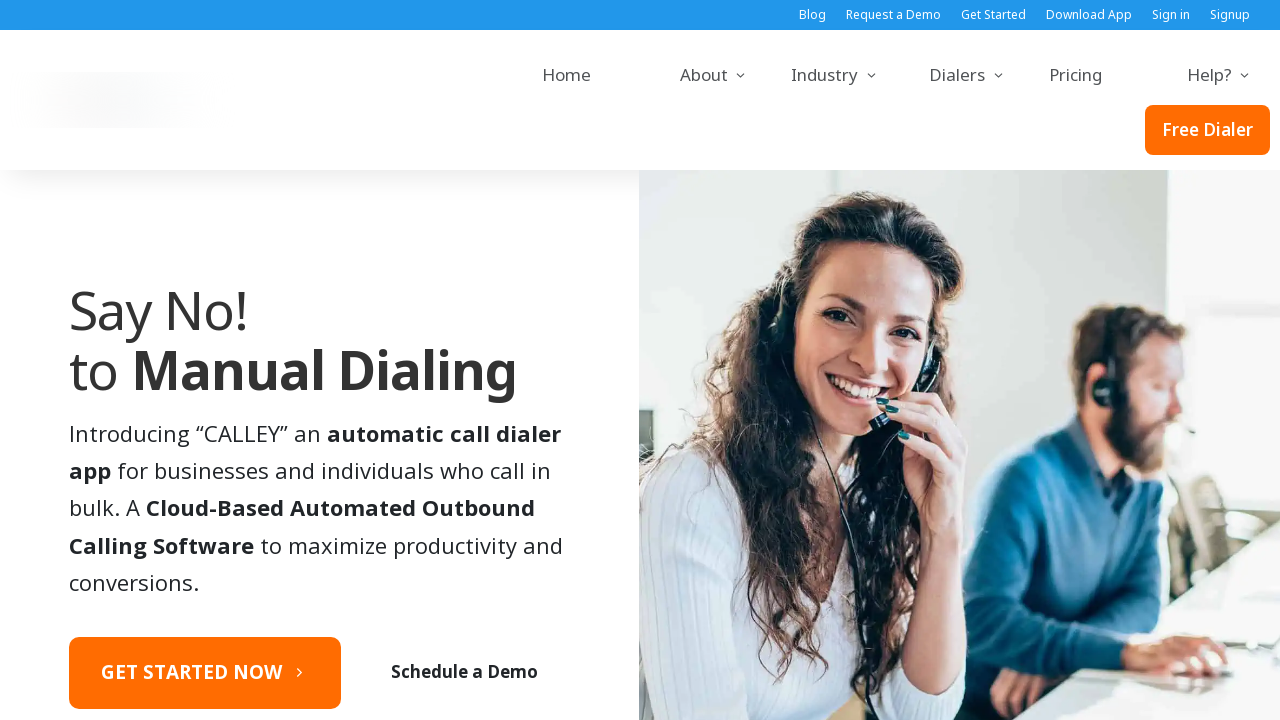

Retrieved page title: Calley Automatic Call Dialer For Android & IOS Phones
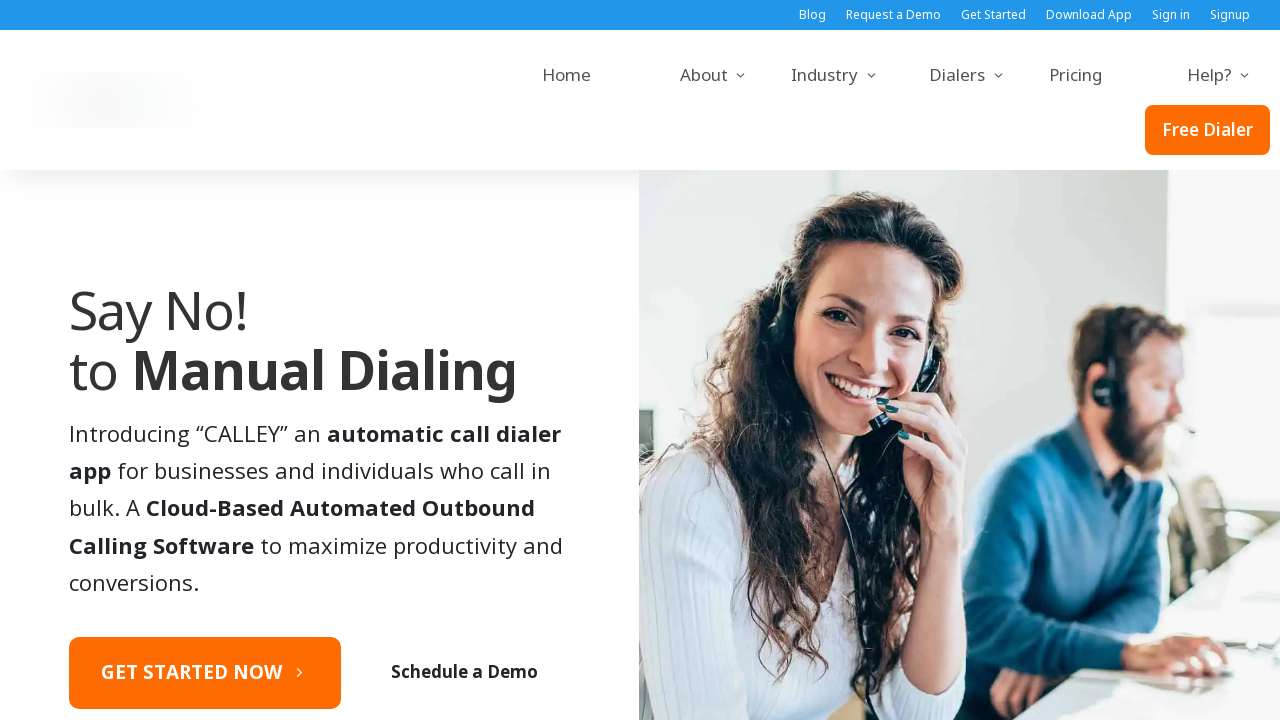

Verified page title is present and not empty
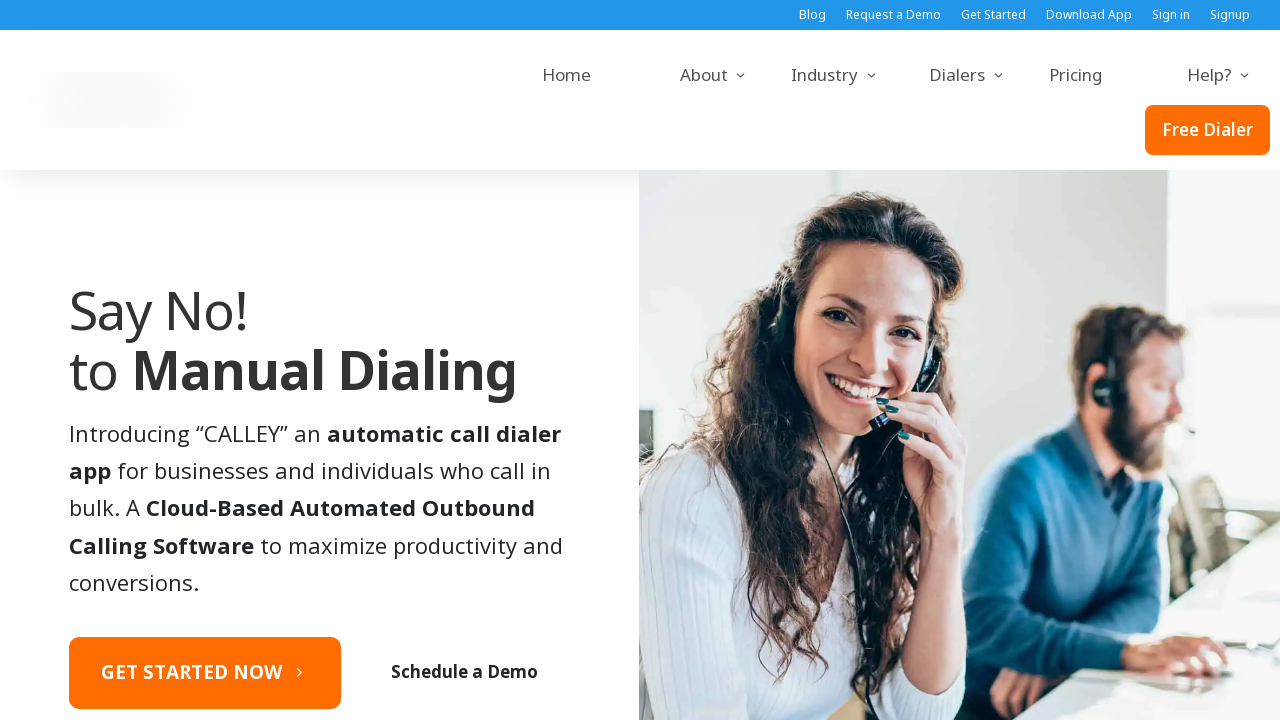

Page body element is visible
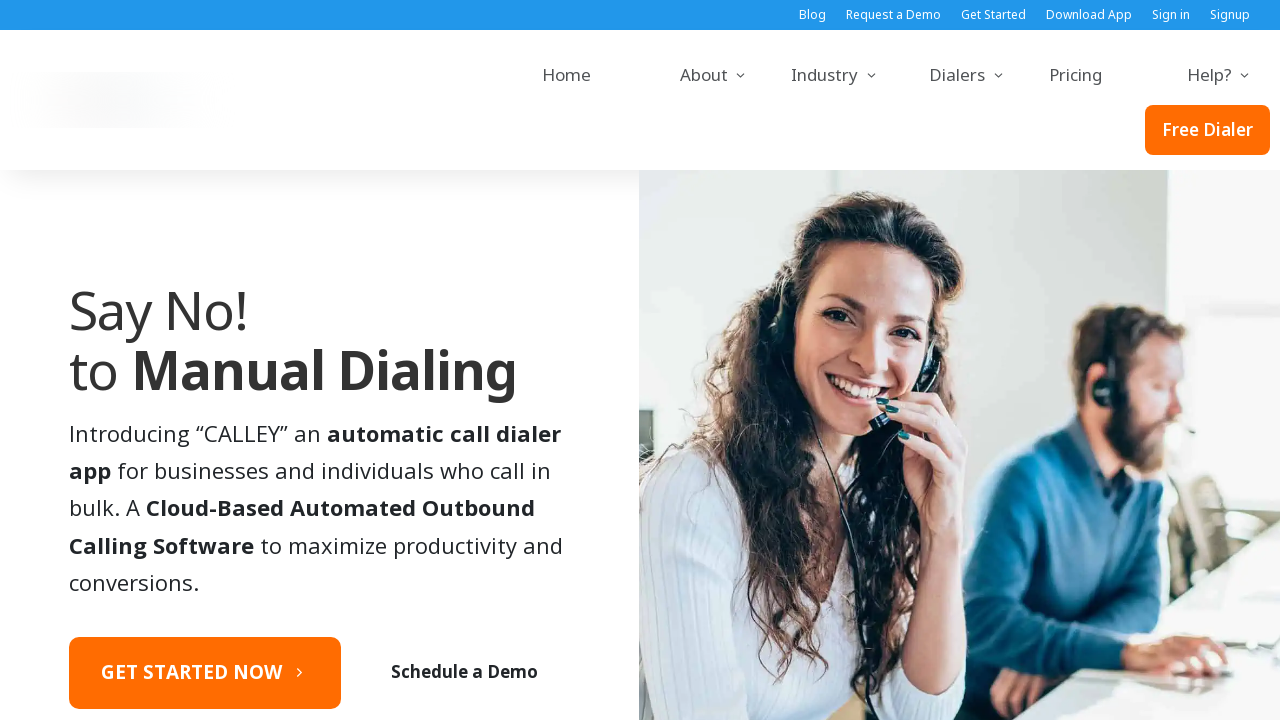

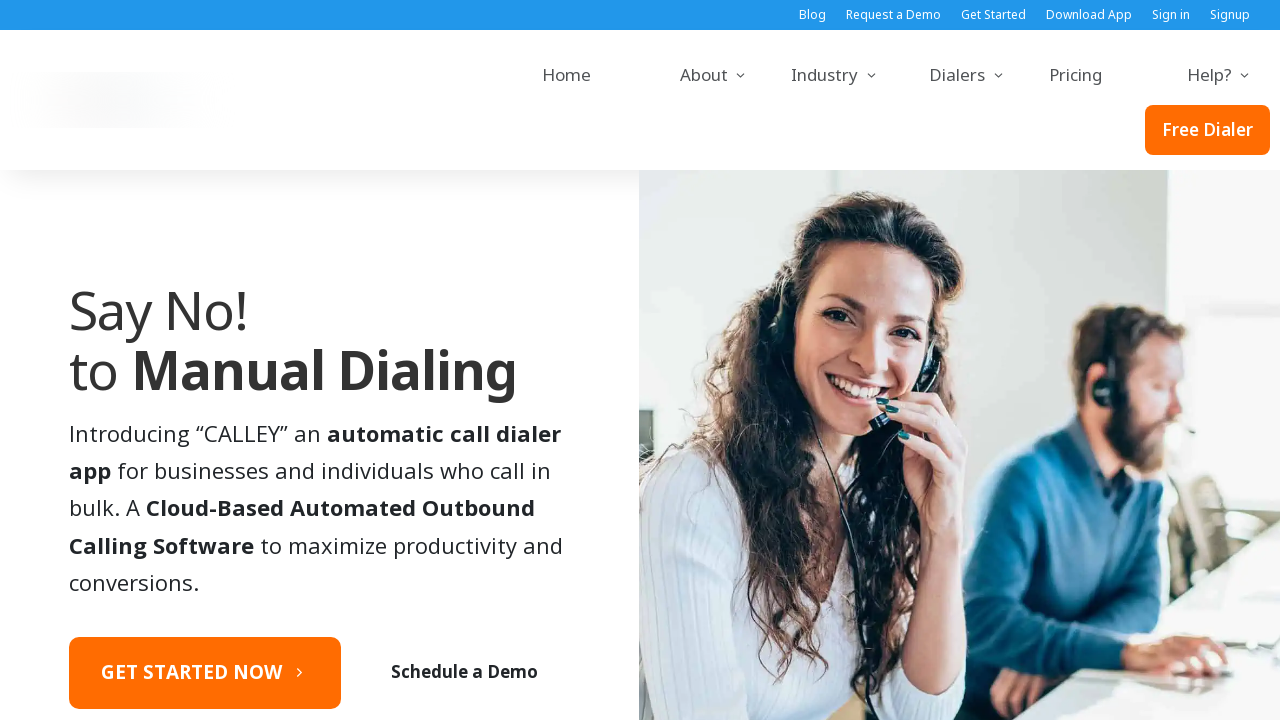